Tests browser tab switching functionality by clicking a button that opens a new tab, switching to the new tab, and then switching back to the main window.

Starting URL: https://demoqa.com/browser-windows

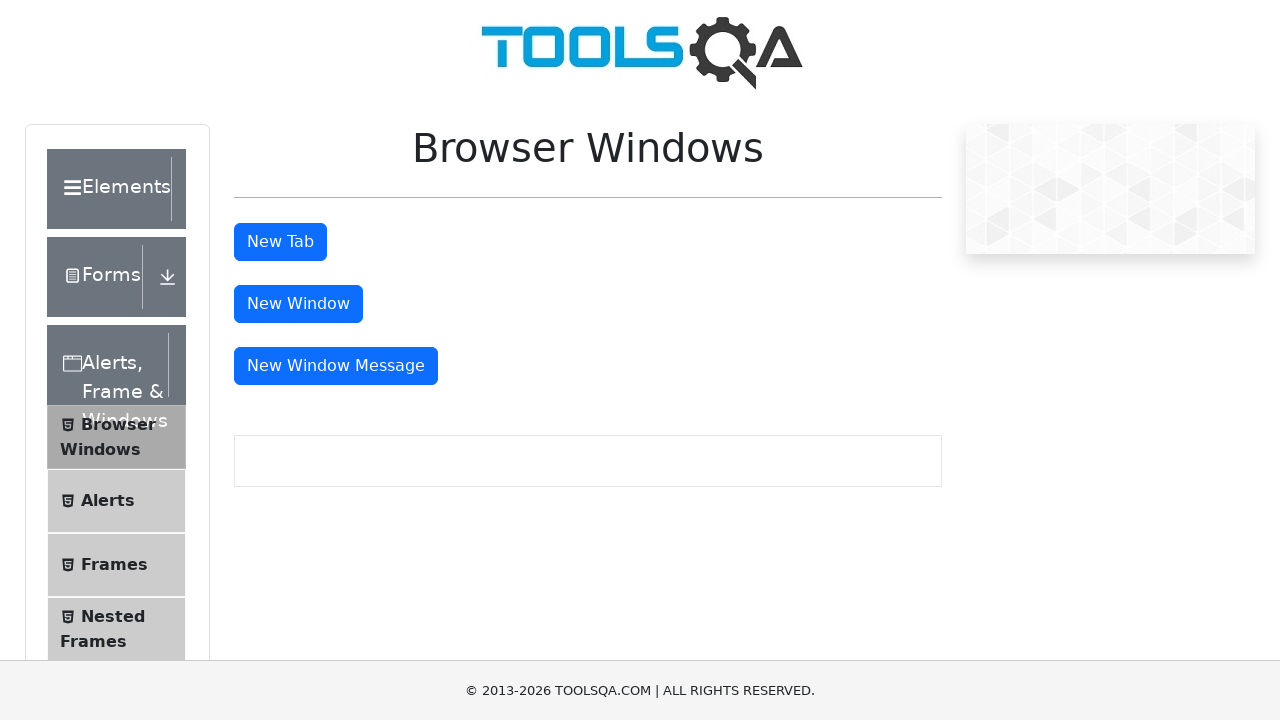

Clicked 'New Tab' button to open a new browser tab at (280, 242) on #tabButton
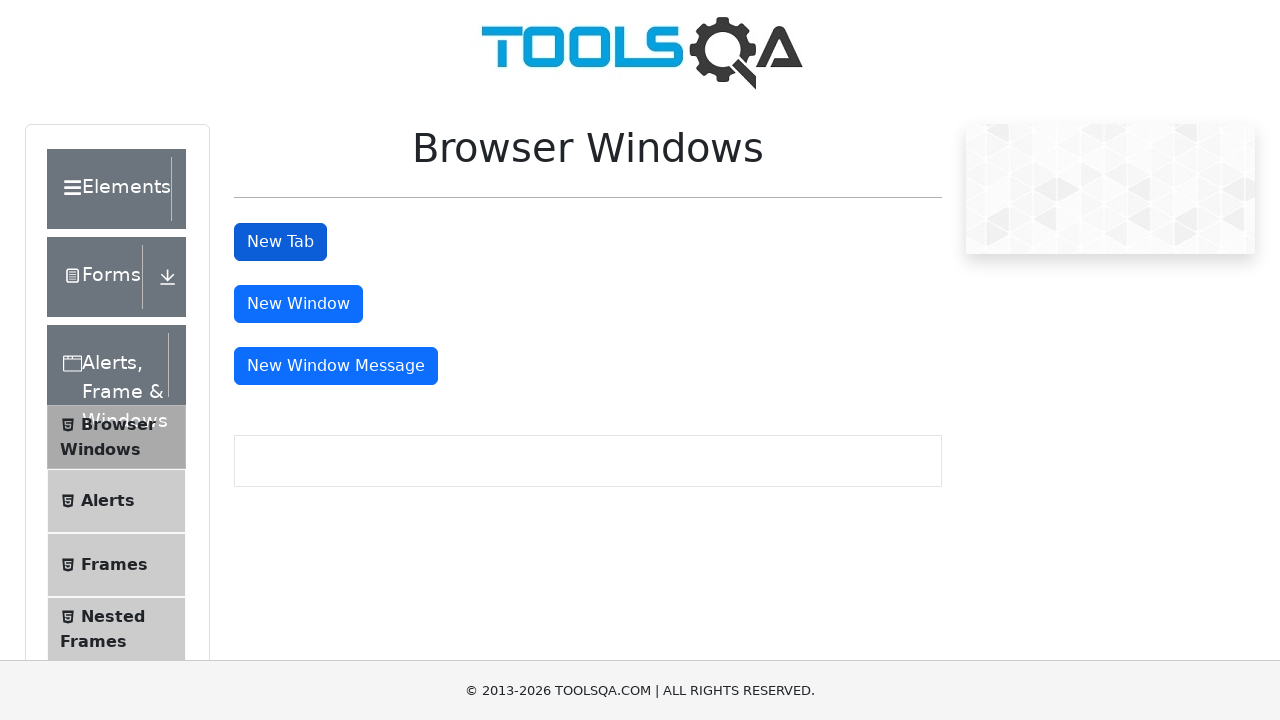

Captured reference to the newly opened tab
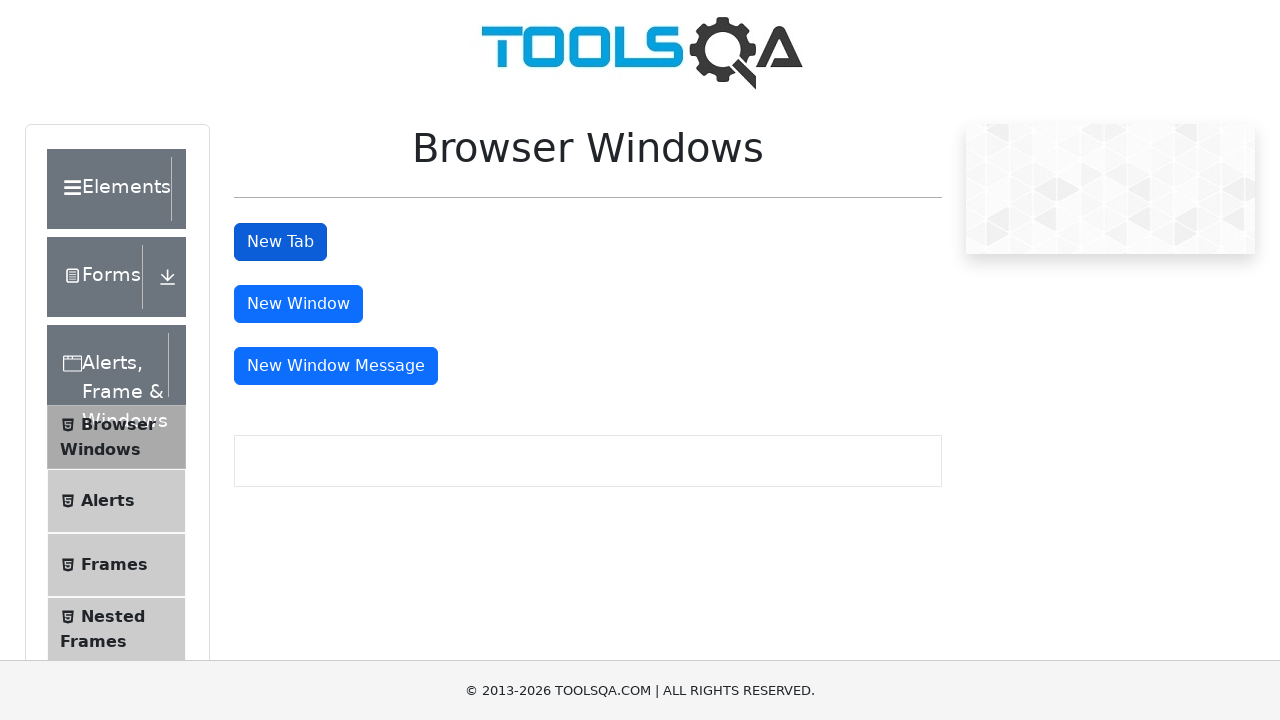

New tab finished loading
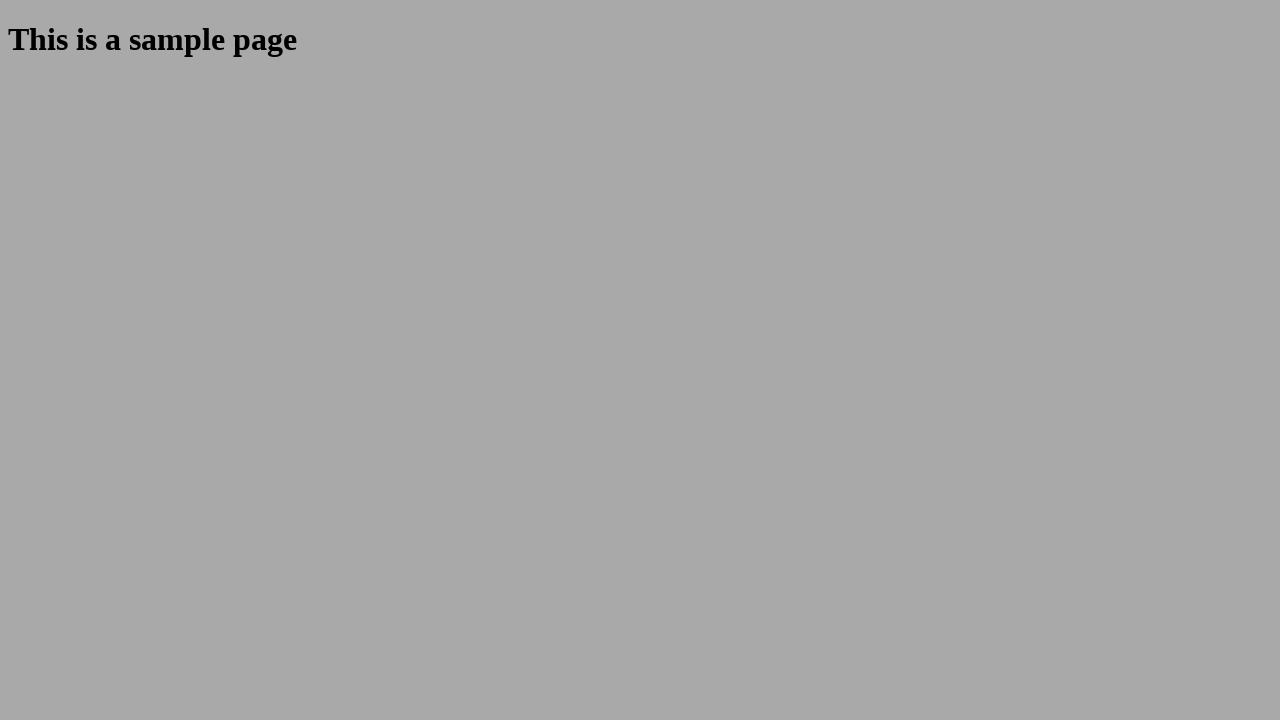

Switched back to the main tab
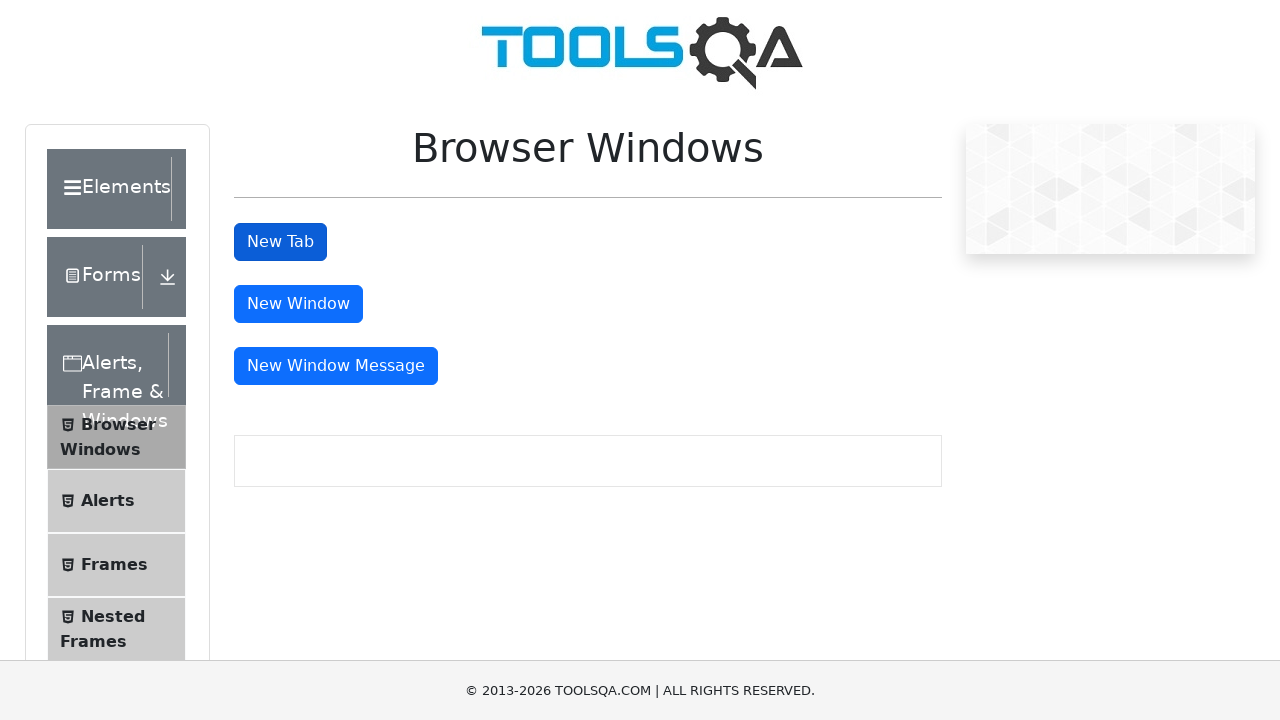

Closed the new tab
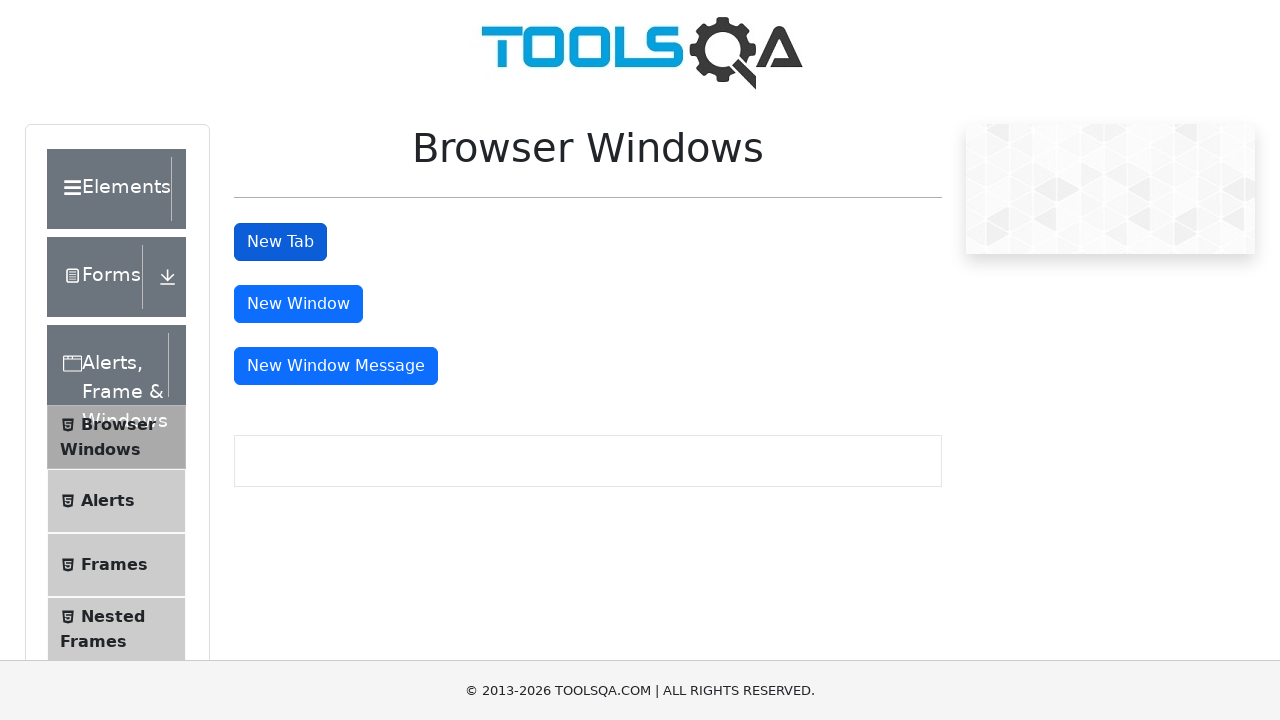

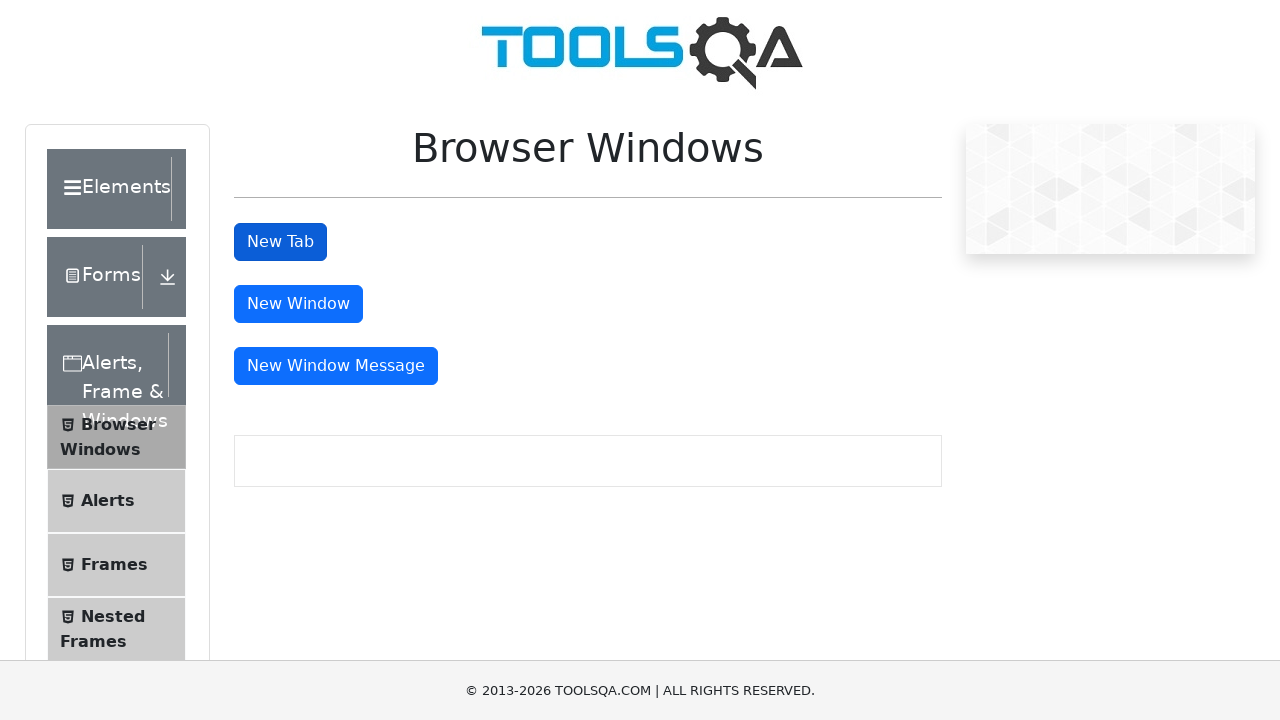